Tests the Comedy Cellar lineup page by iterating through date dropdown options and verifying that show sets and titles load correctly for each selected date.

Starting URL: https://www.comedycellar.com/new-york-line-up/

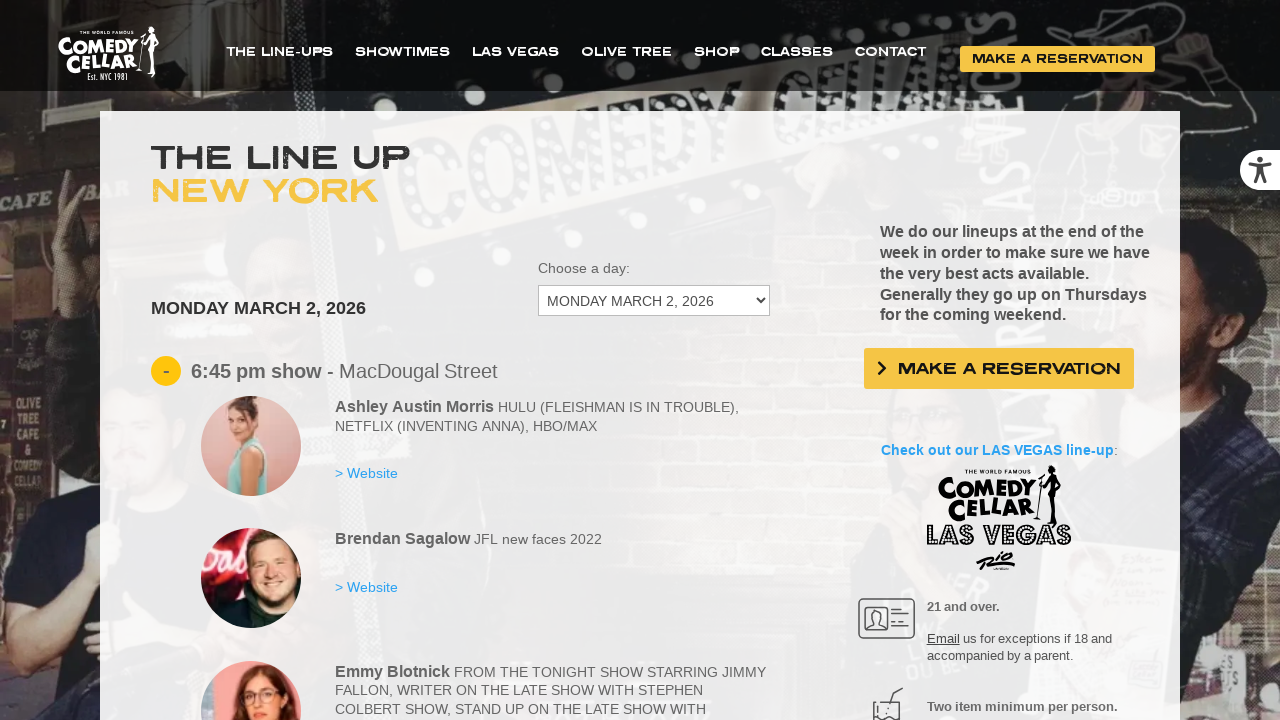

Waited for date dropdown to be present
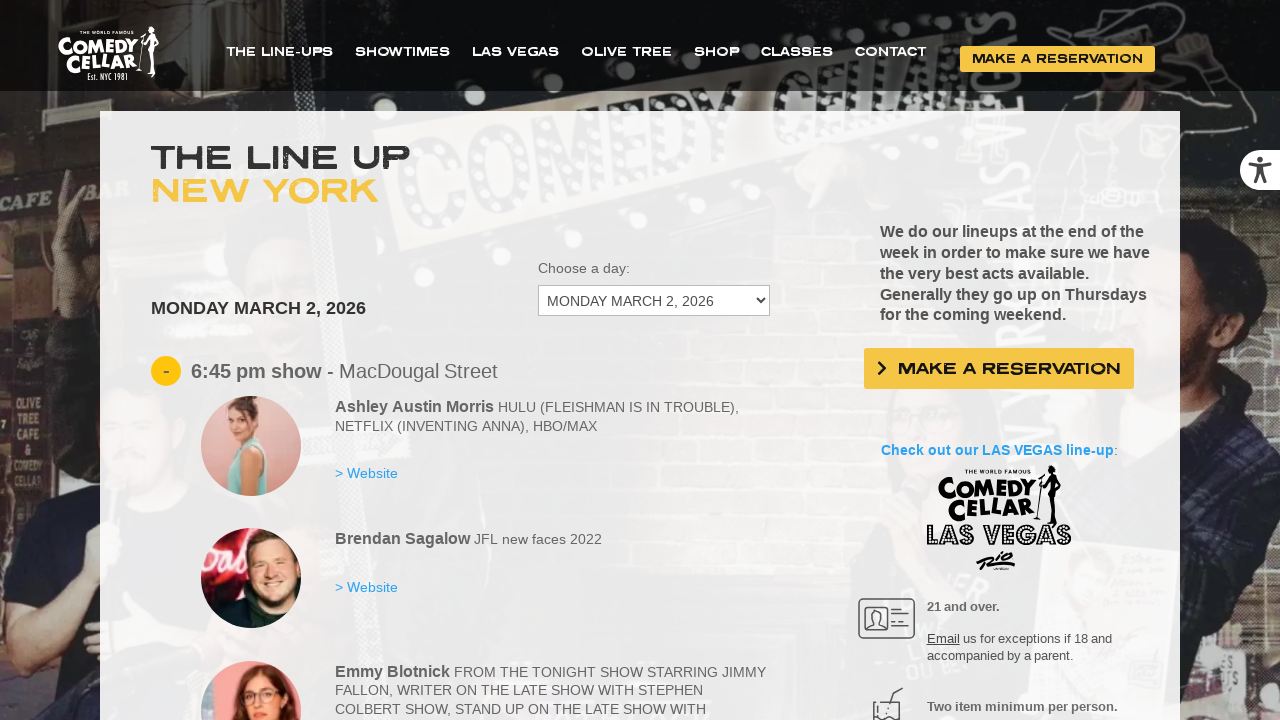

Located date dropdown element
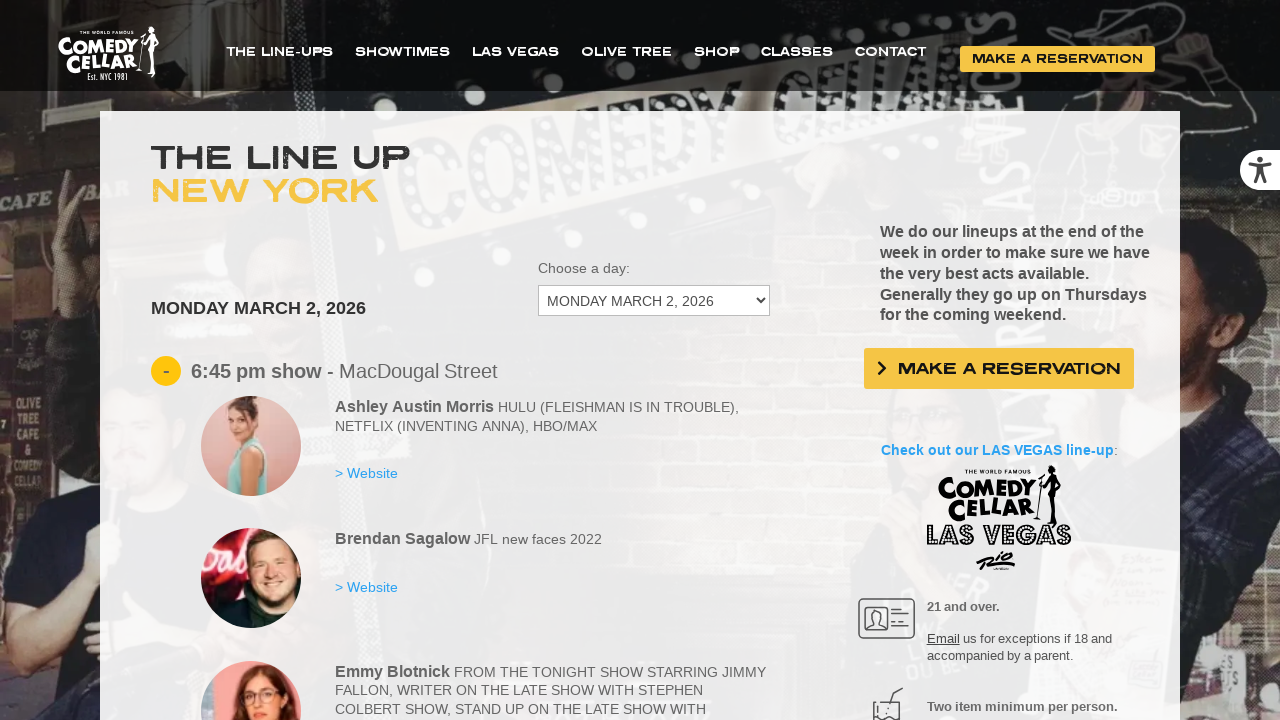

Located all option elements in dropdown
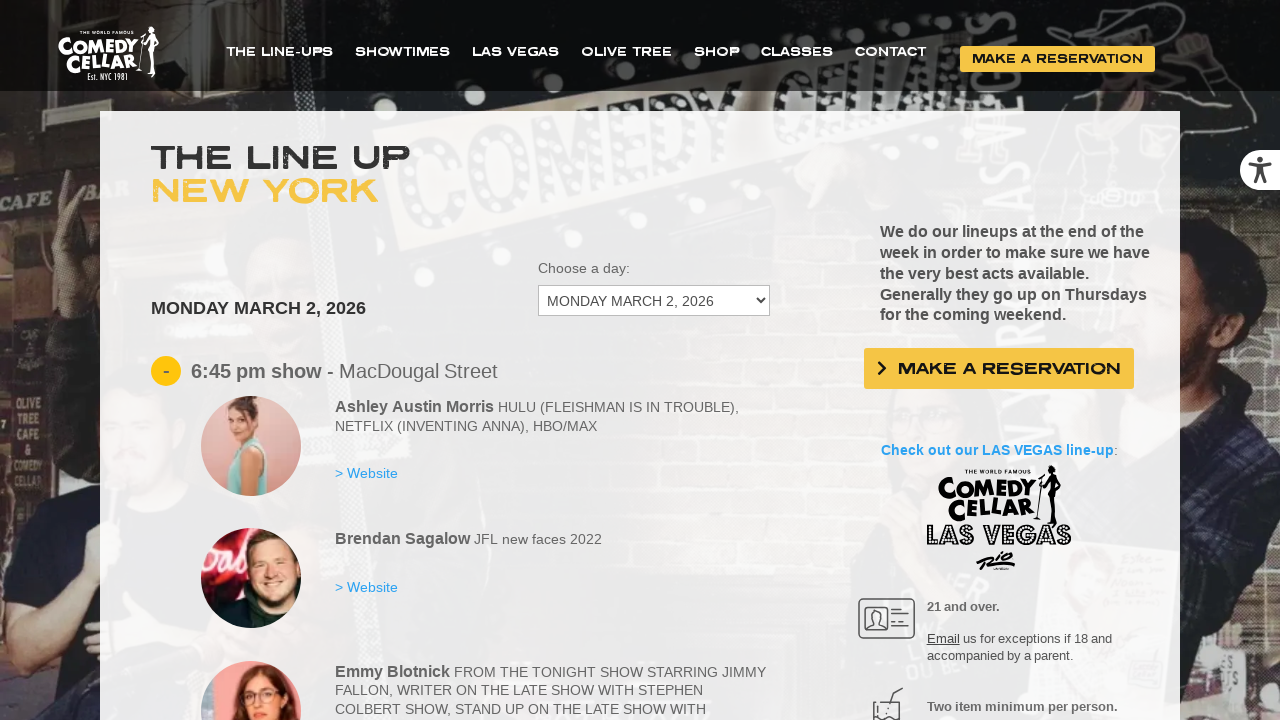

Found 28 date options in dropdown
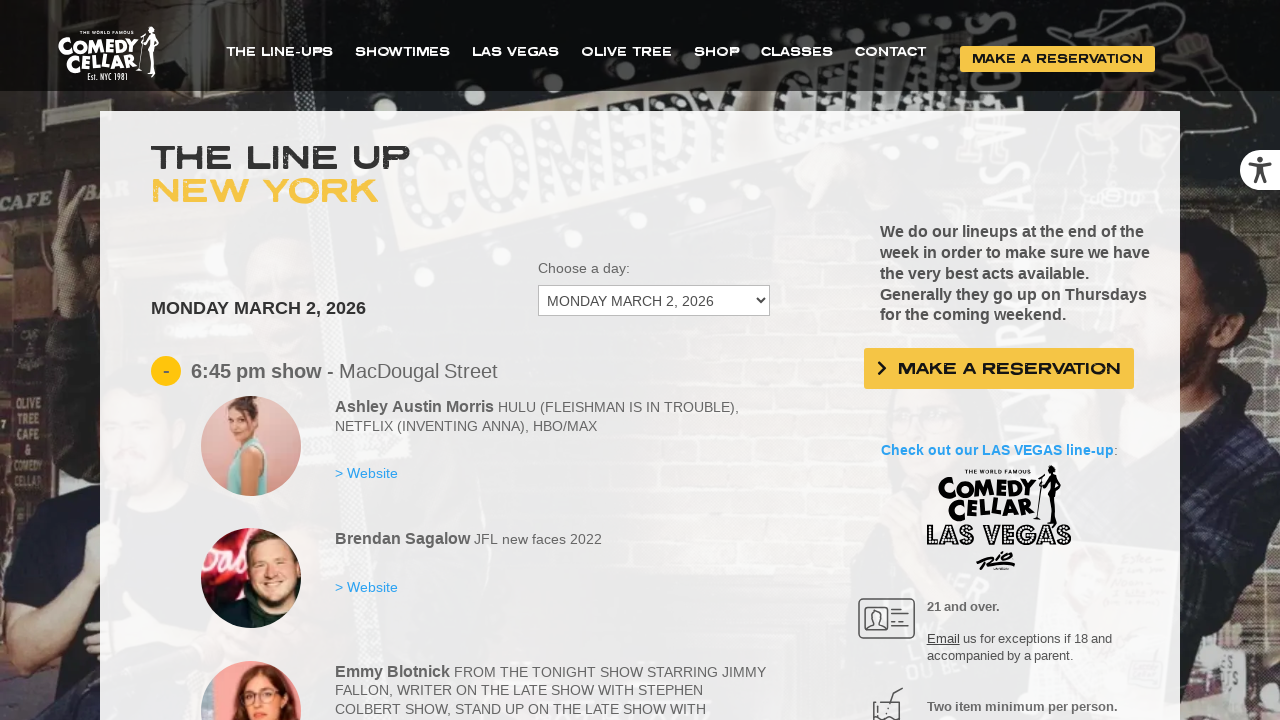

Retrieved value attribute for option at index 0
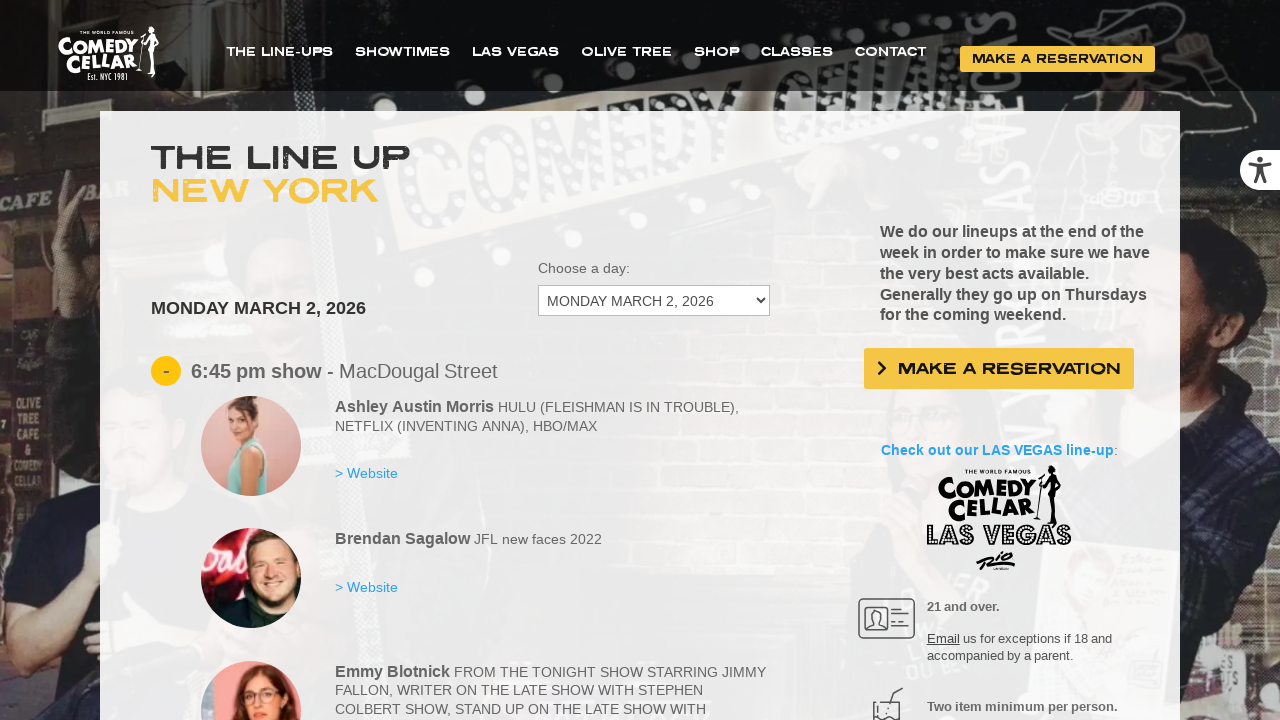

Selected dropdown option with value '2026-03-02' on #cc_lineup_select_dates
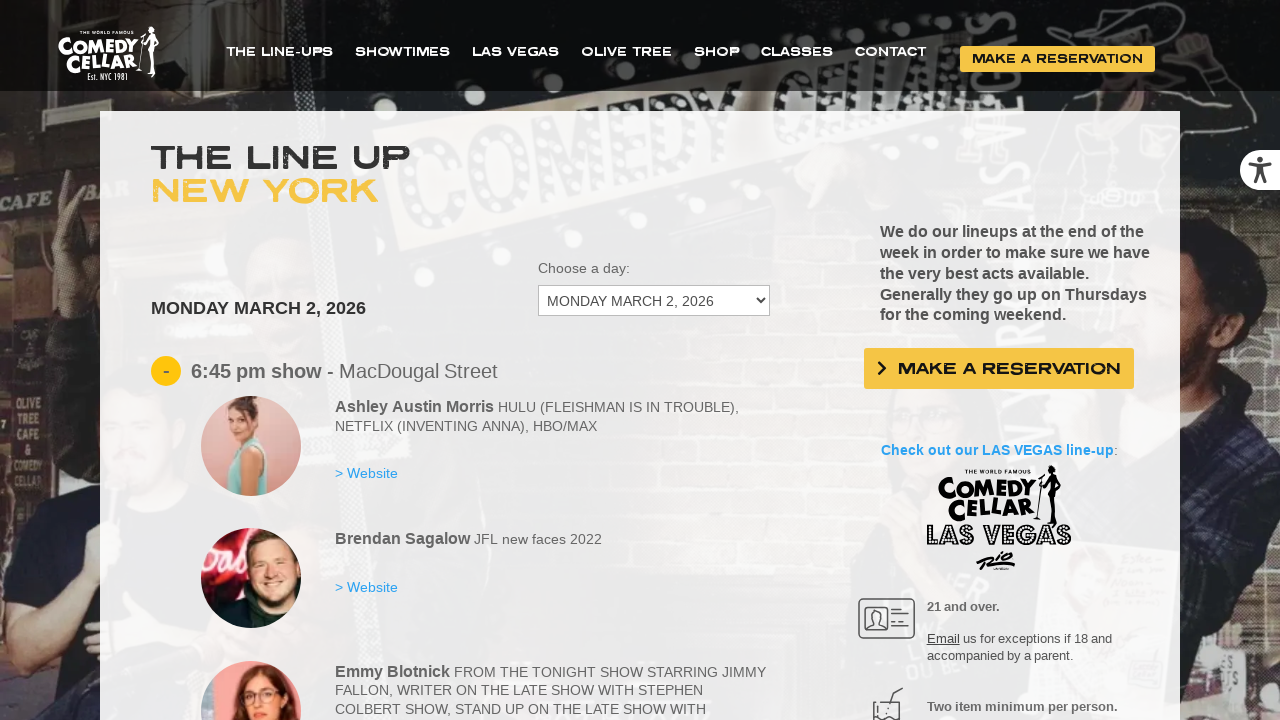

Waited 1 second for content to load after date selection
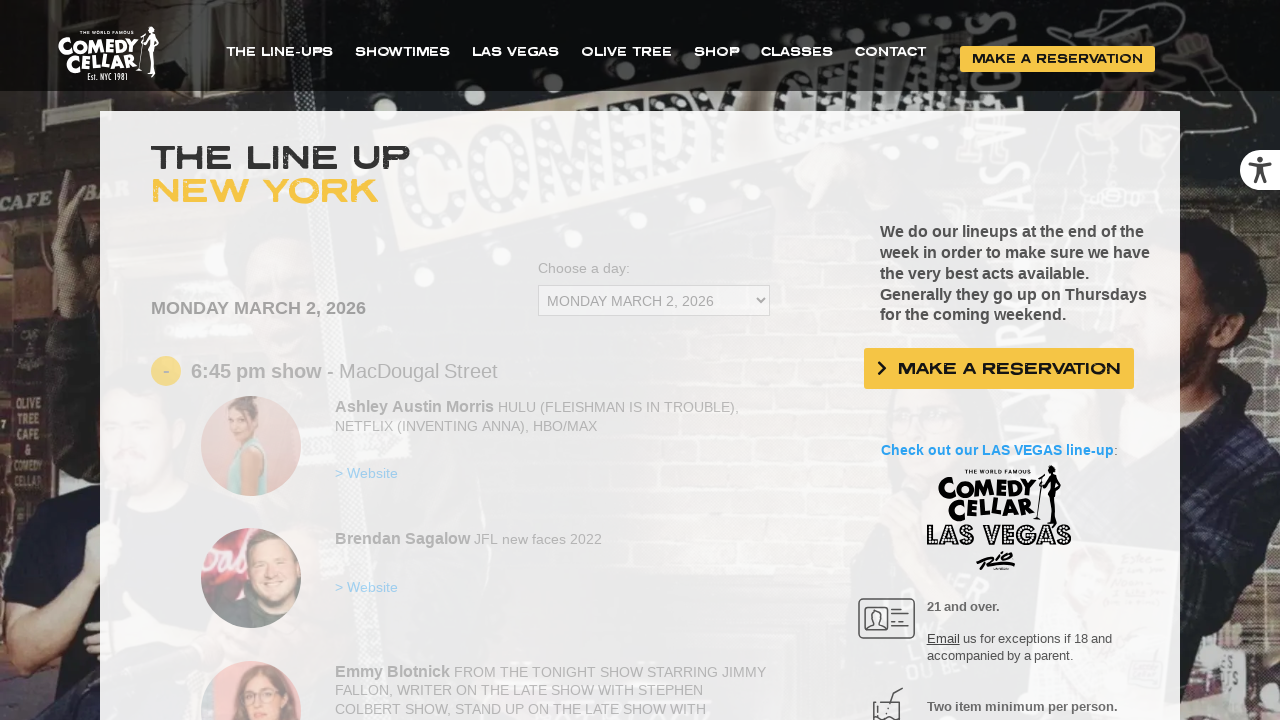

Sets section loaded for selected date
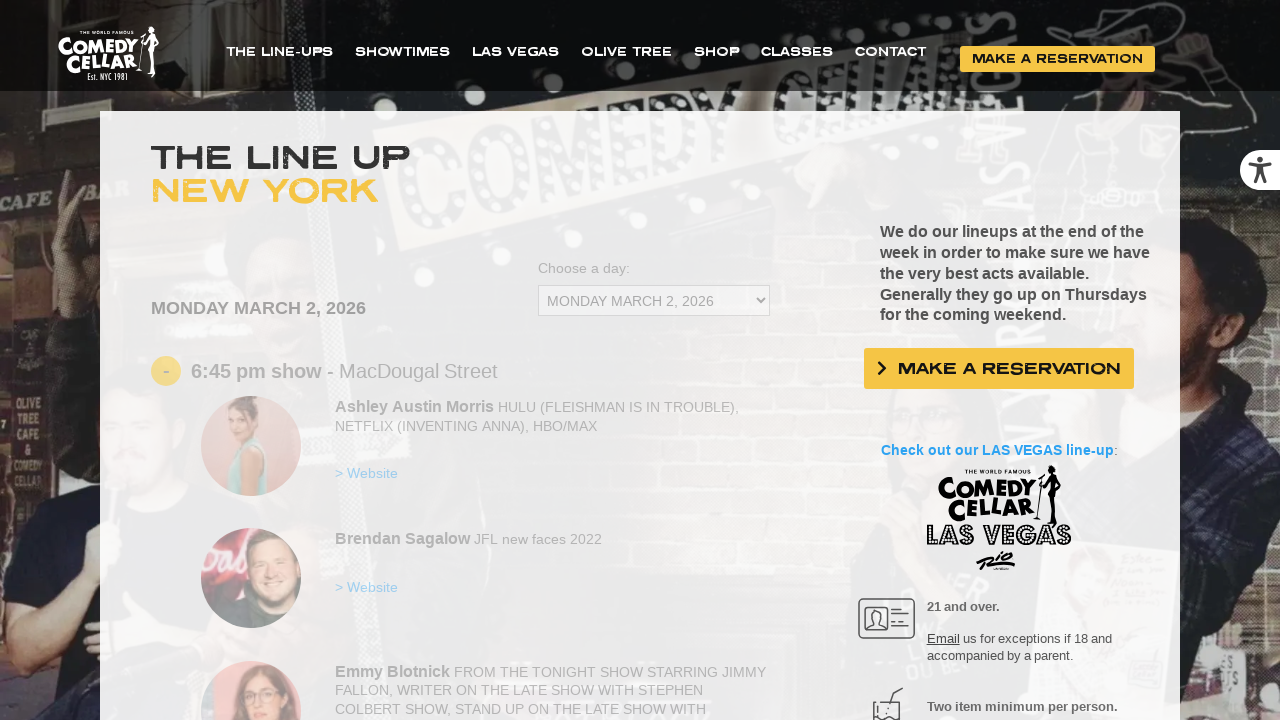

Show titles verified in sets section
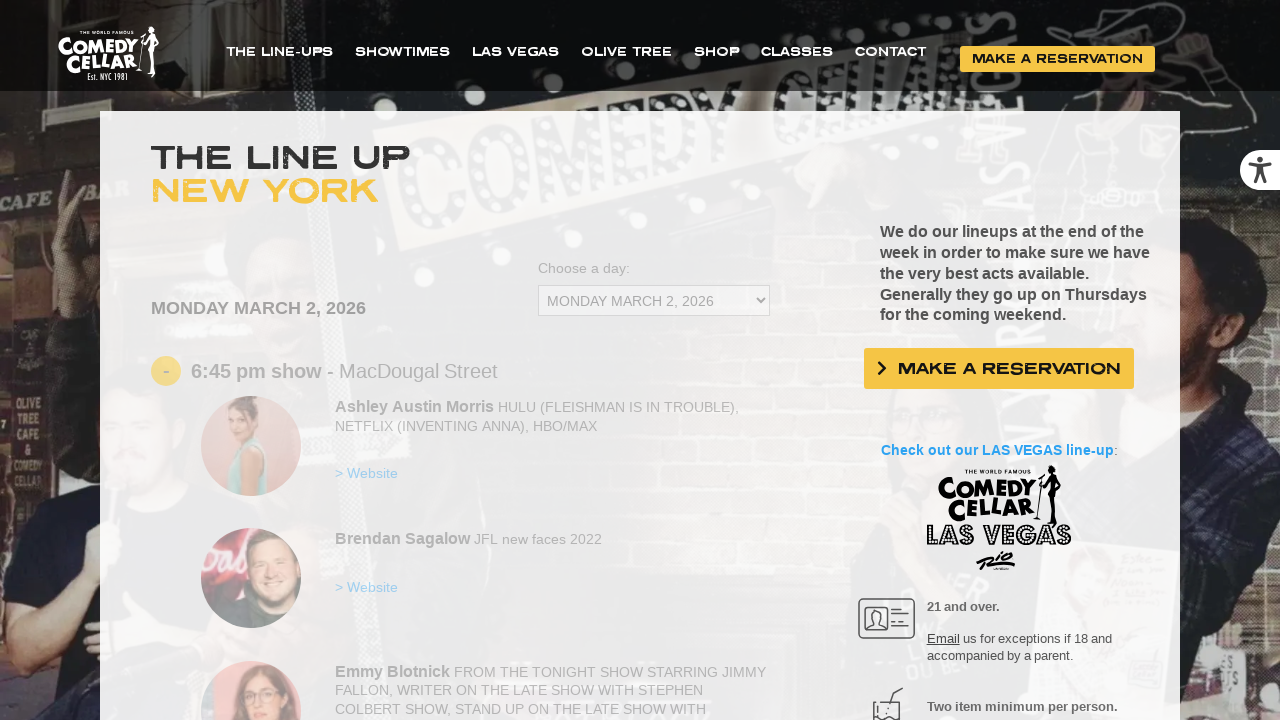

Retrieved value attribute for option at index 1
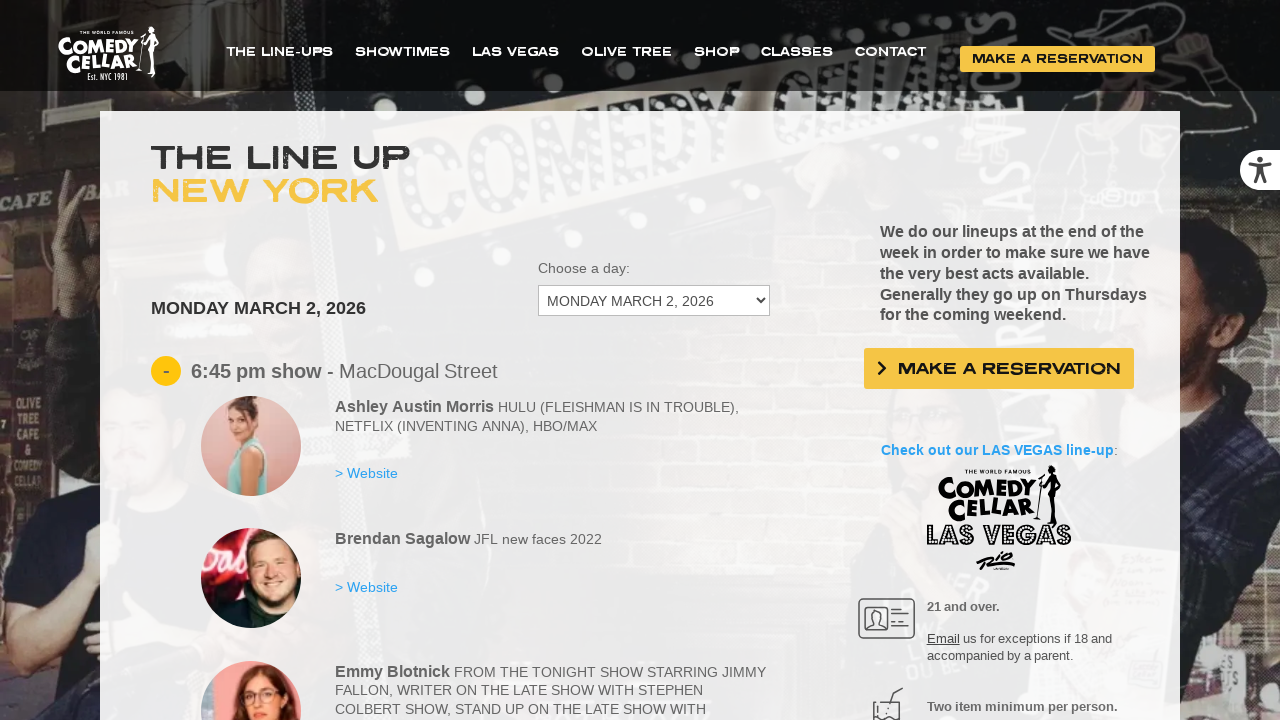

Selected dropdown option with value '2026-03-03' on #cc_lineup_select_dates
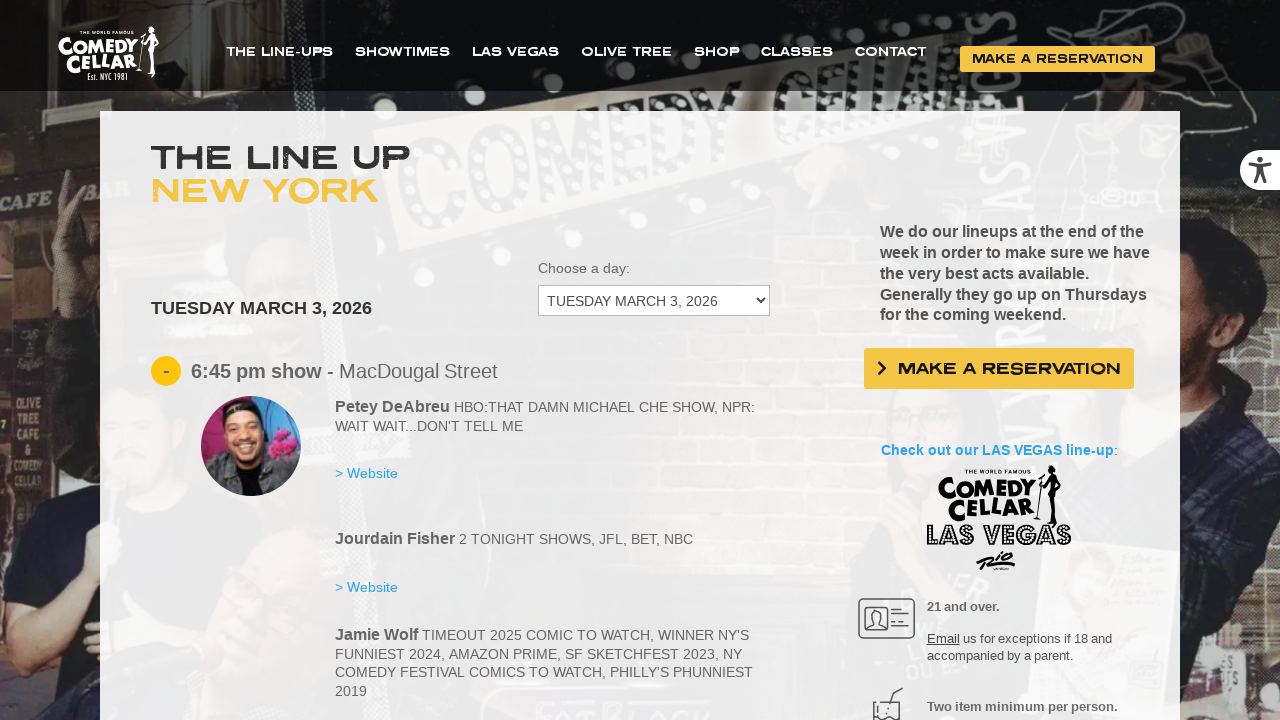

Waited 1 second for content to load after date selection
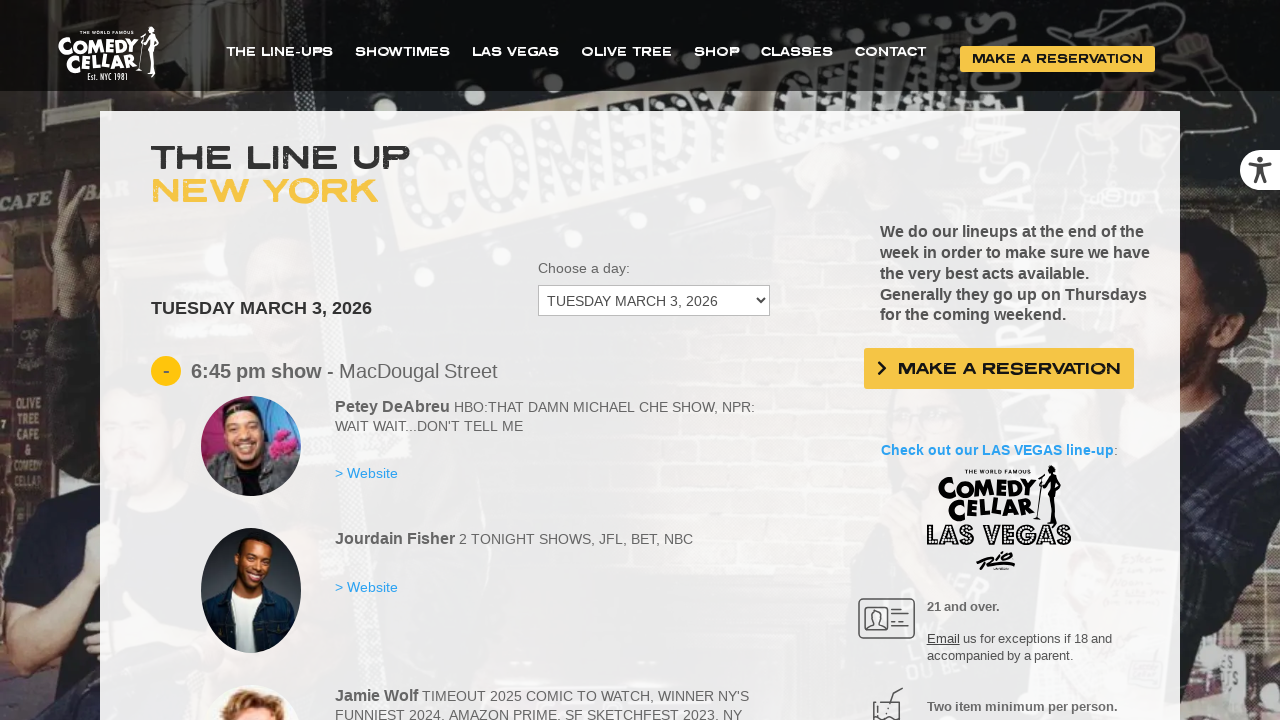

Sets section loaded for selected date
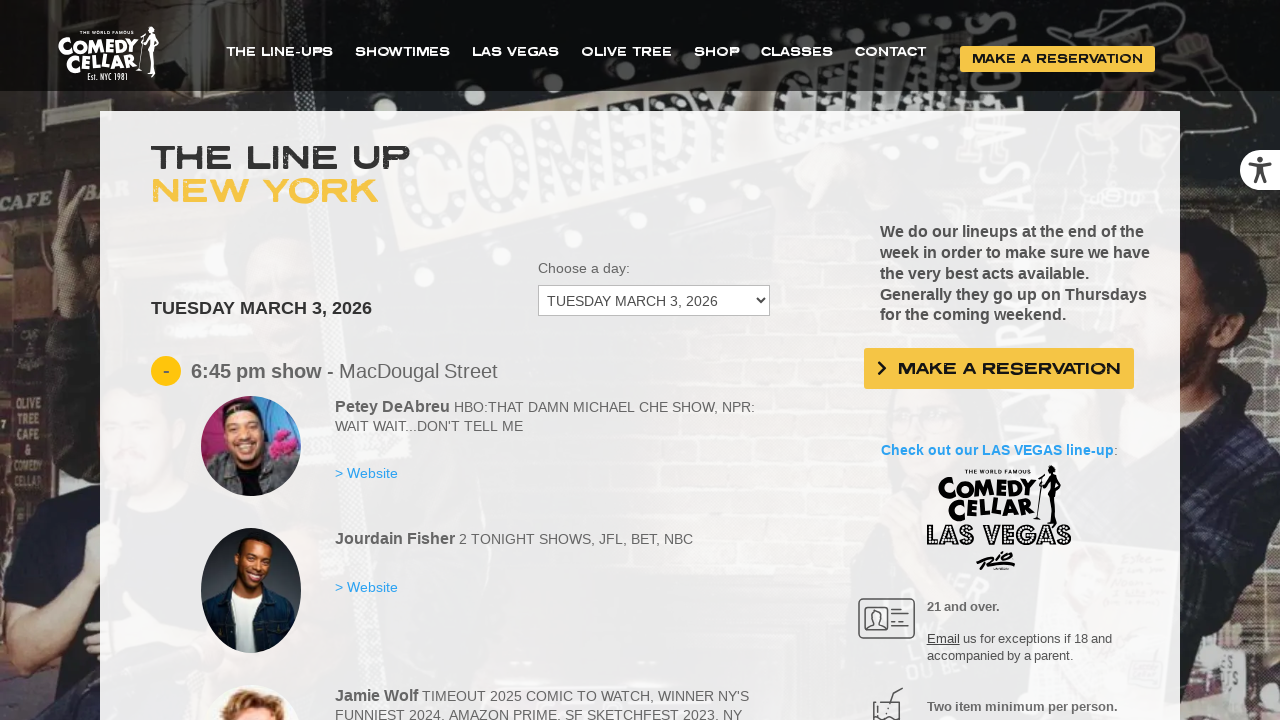

Show titles verified in sets section
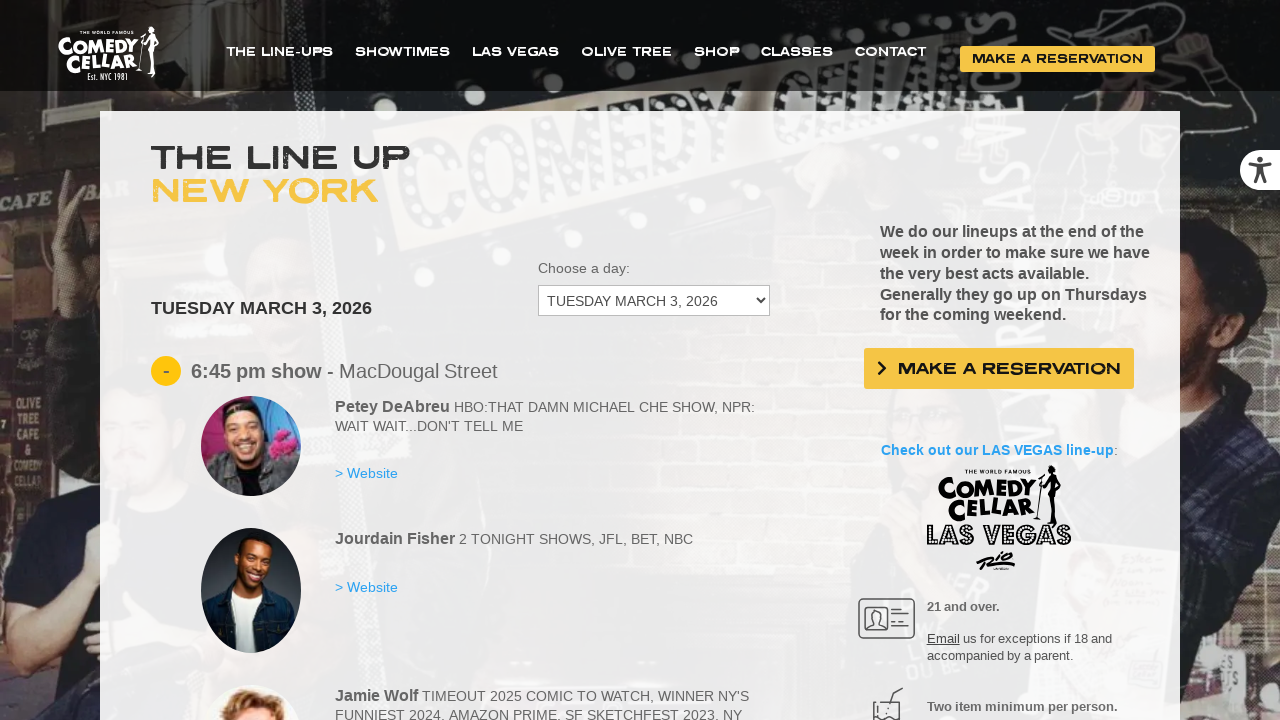

Retrieved value attribute for option at index 2
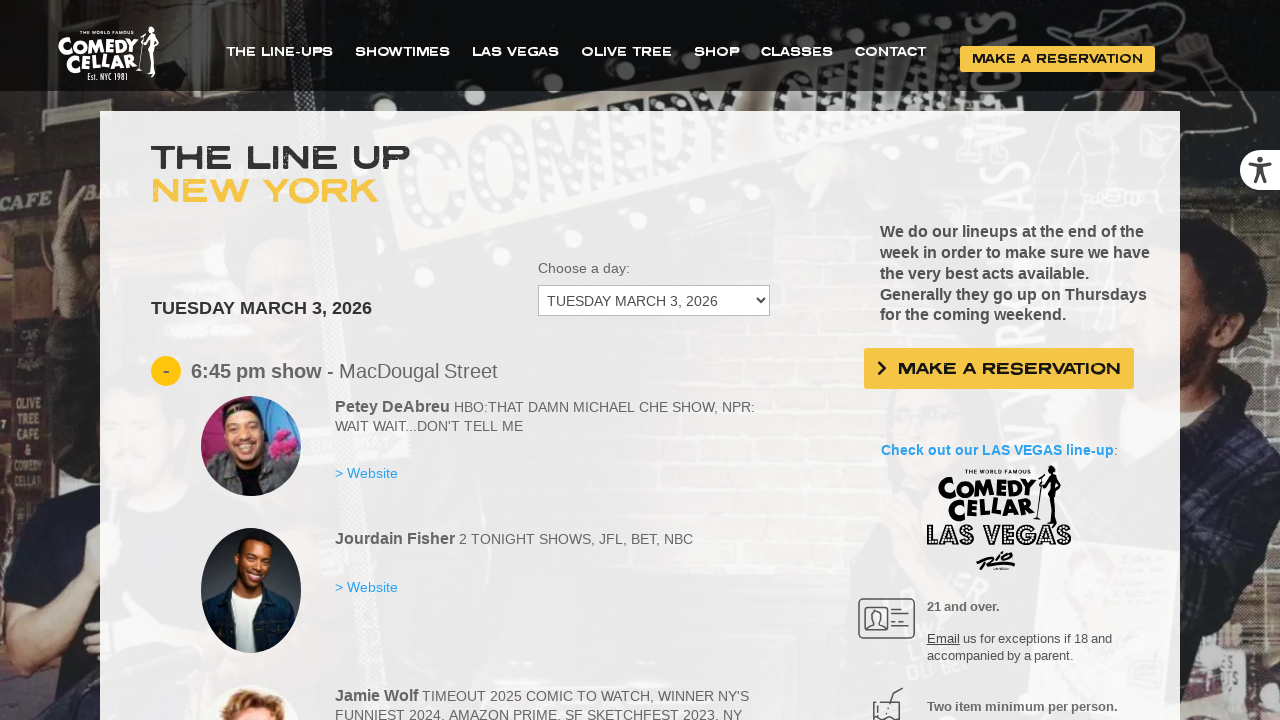

Selected dropdown option with value '2026-03-04' on #cc_lineup_select_dates
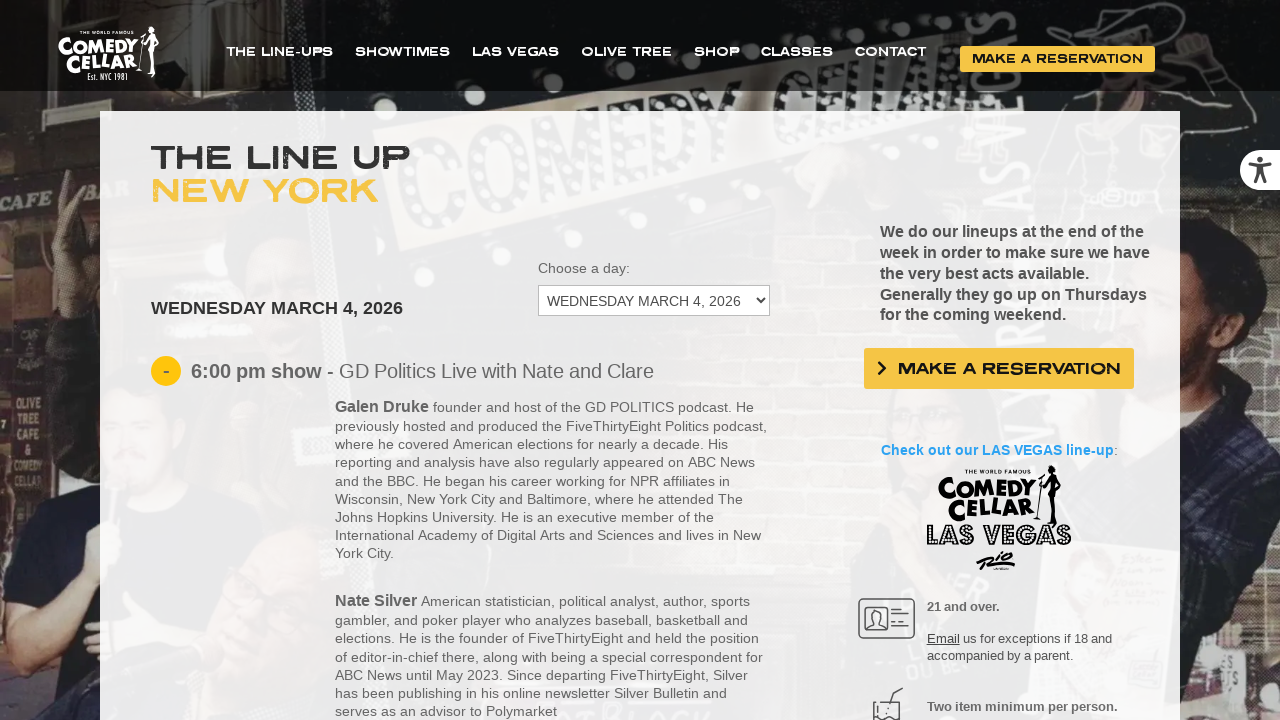

Waited 1 second for content to load after date selection
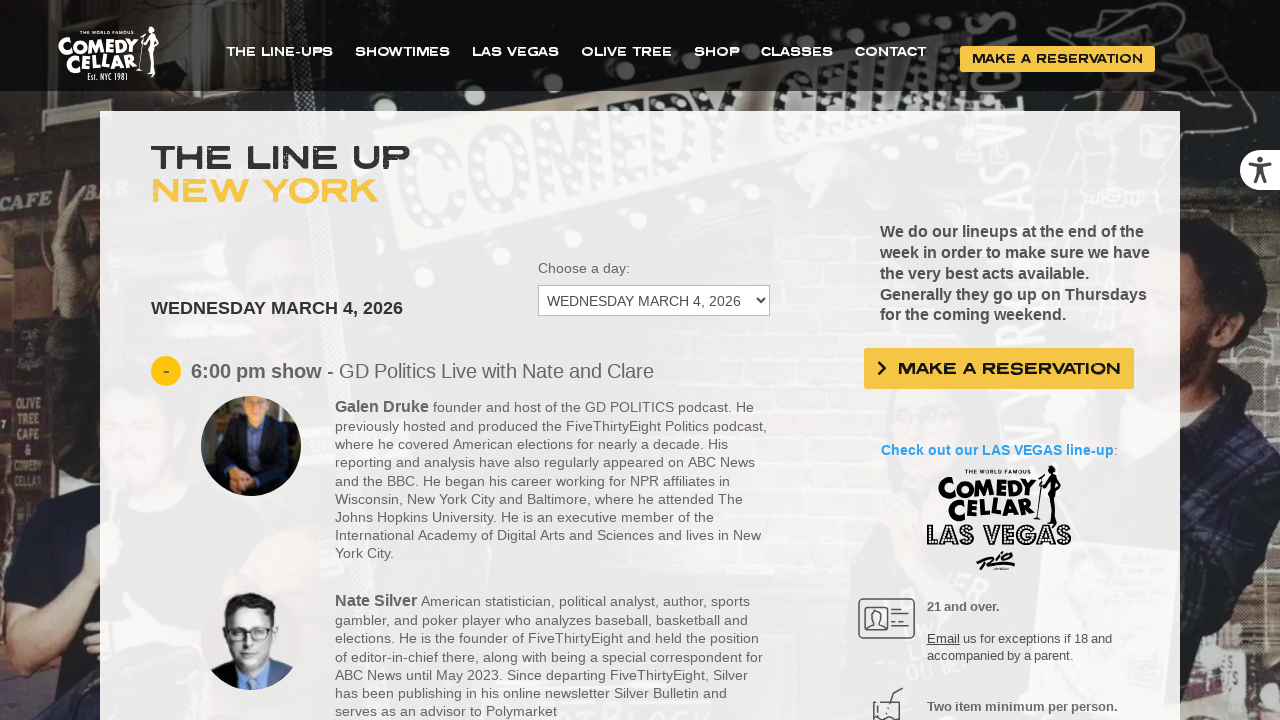

Sets section loaded for selected date
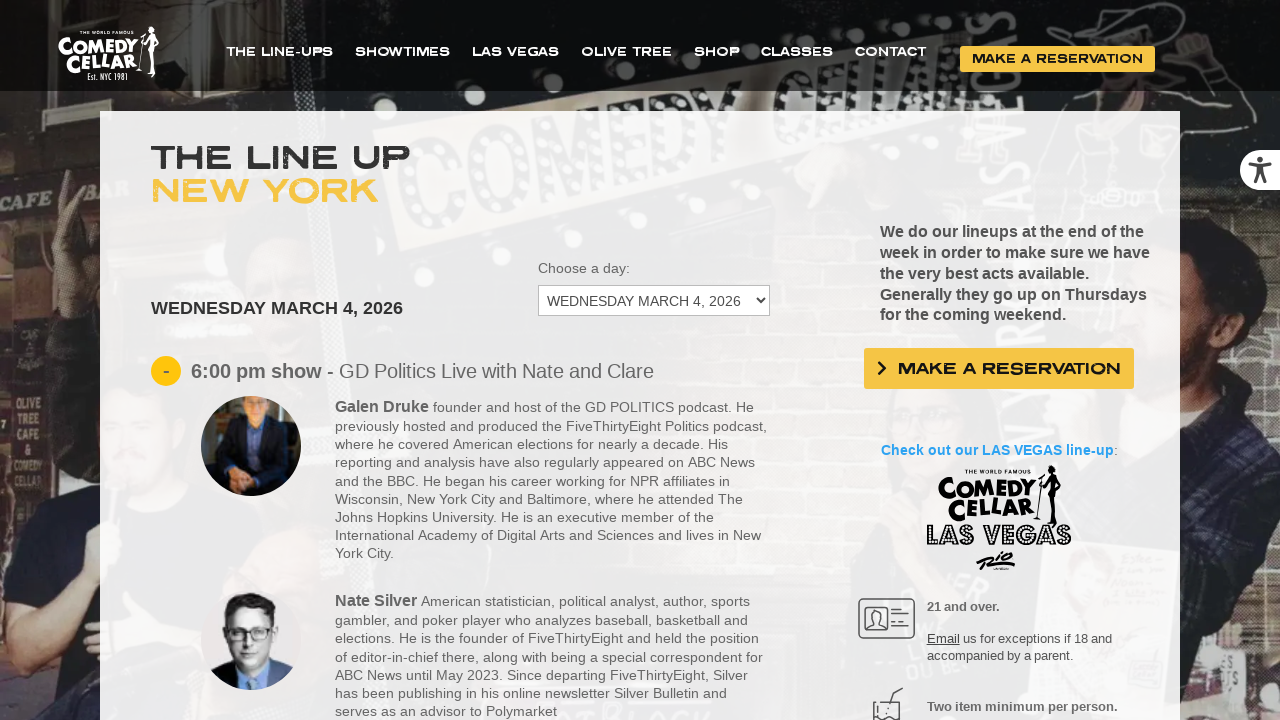

Show titles verified in sets section
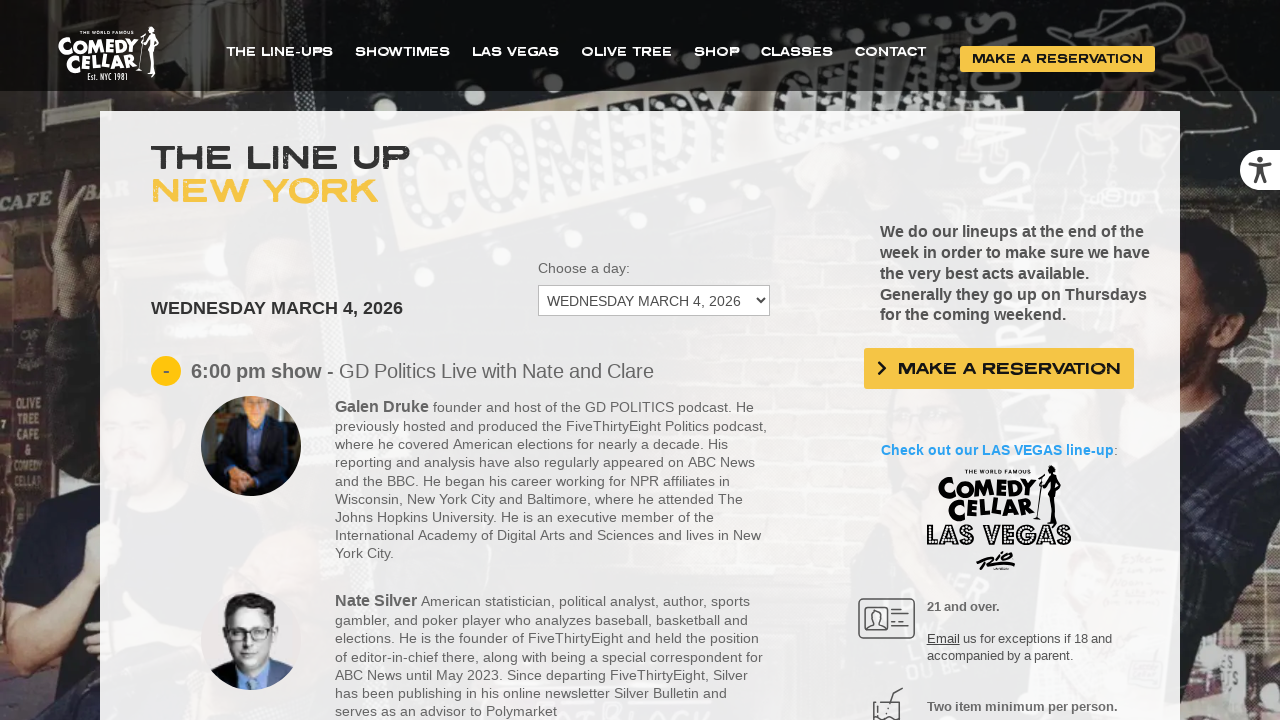

Final verification: date dropdown still present, page structure intact
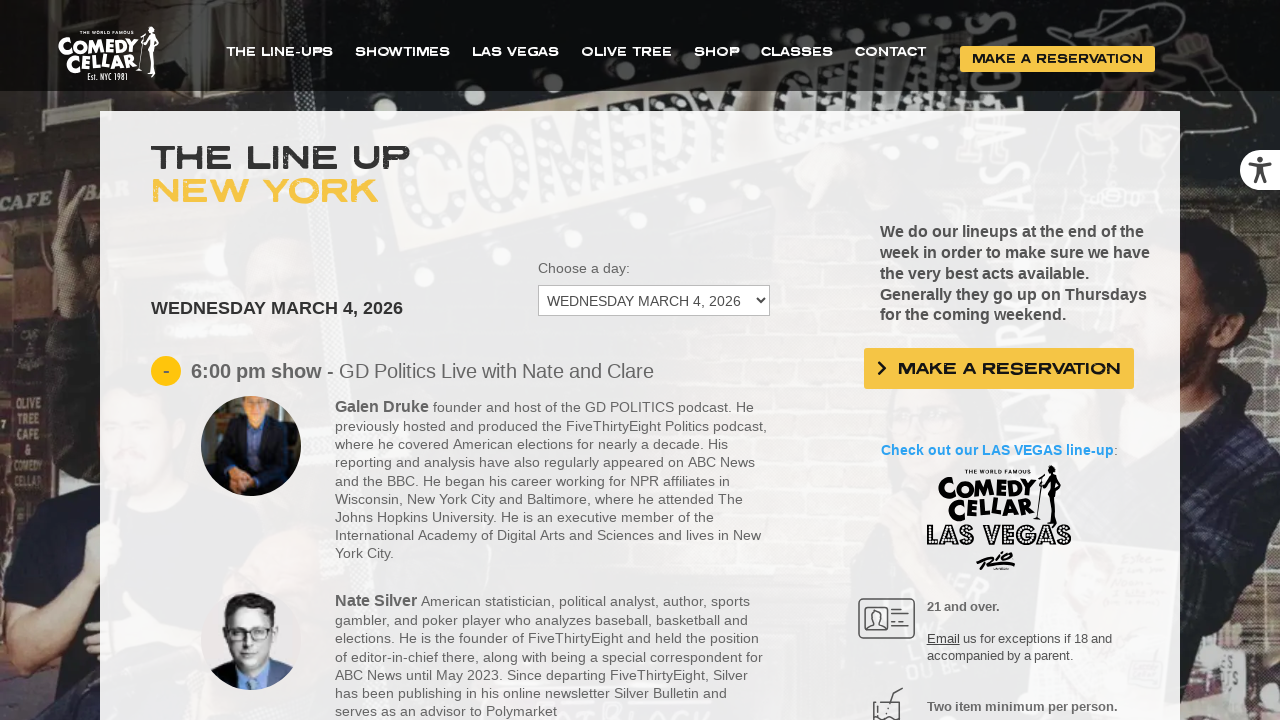

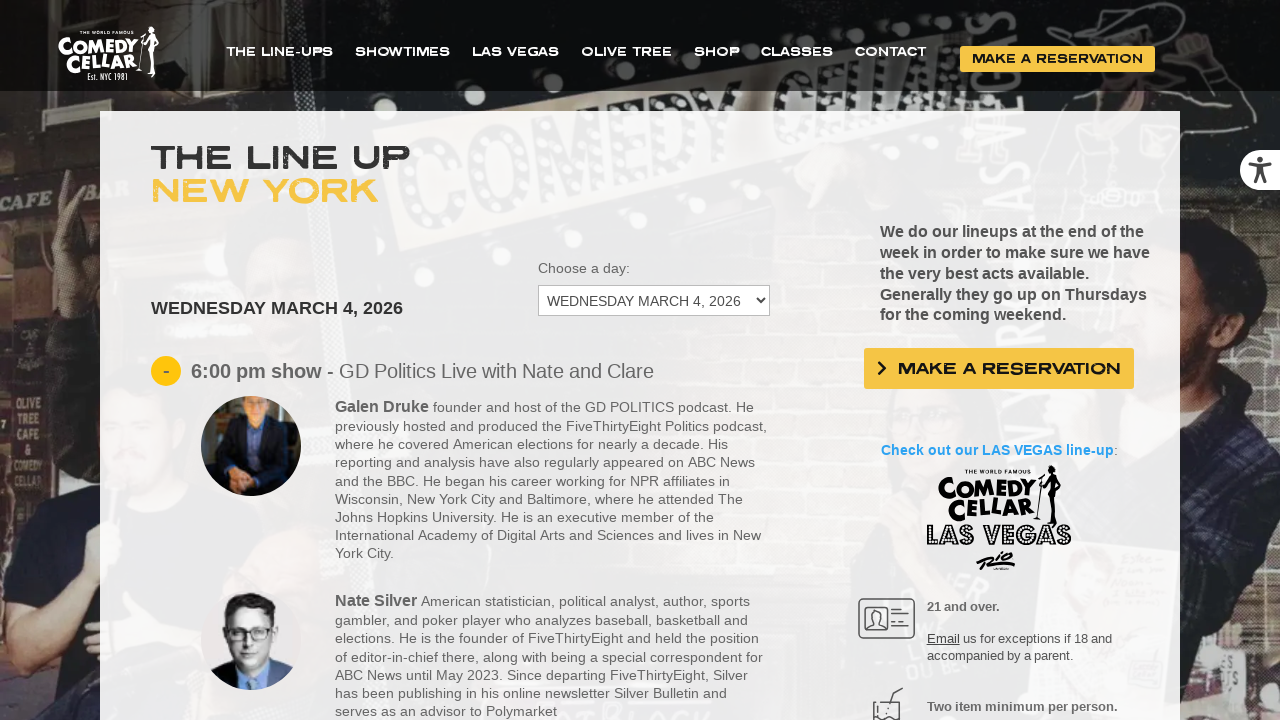